Tests element enabled and displayed states by filling text and hiding elements

Starting URL: https://www.letskodeit.com/practice

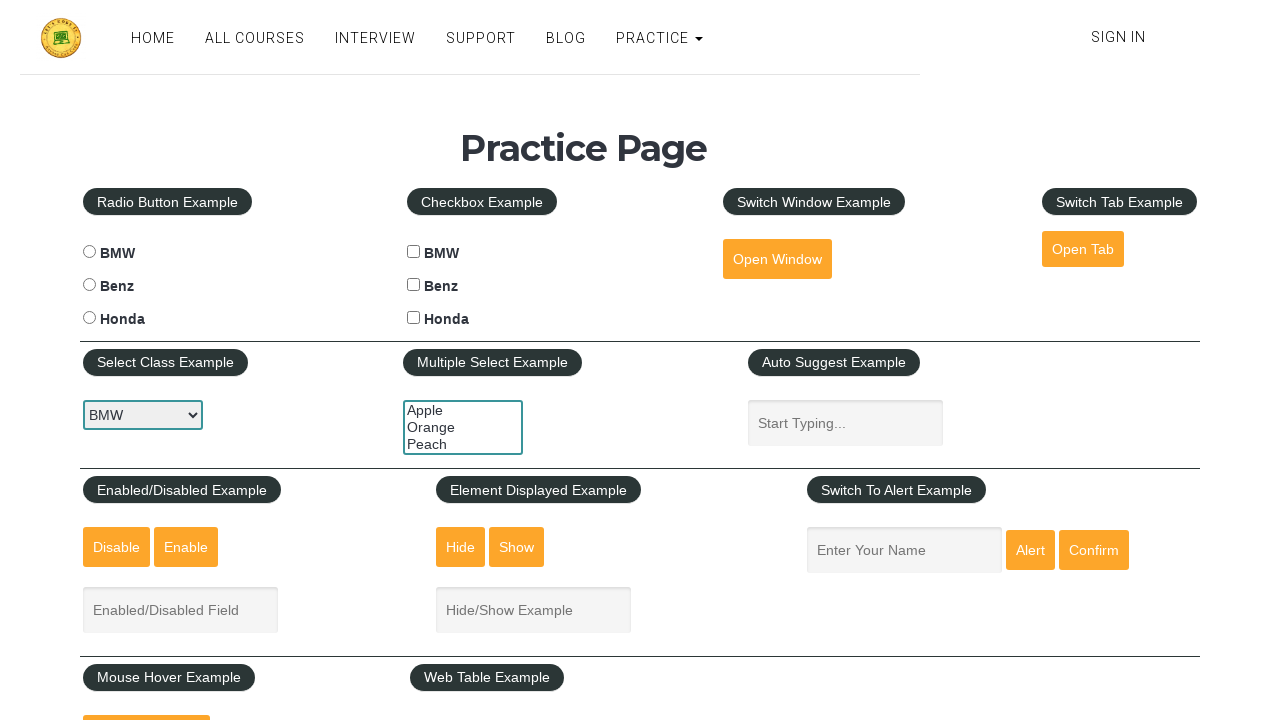

Filled enabled input field with 'Hello' on #enabled-example-input
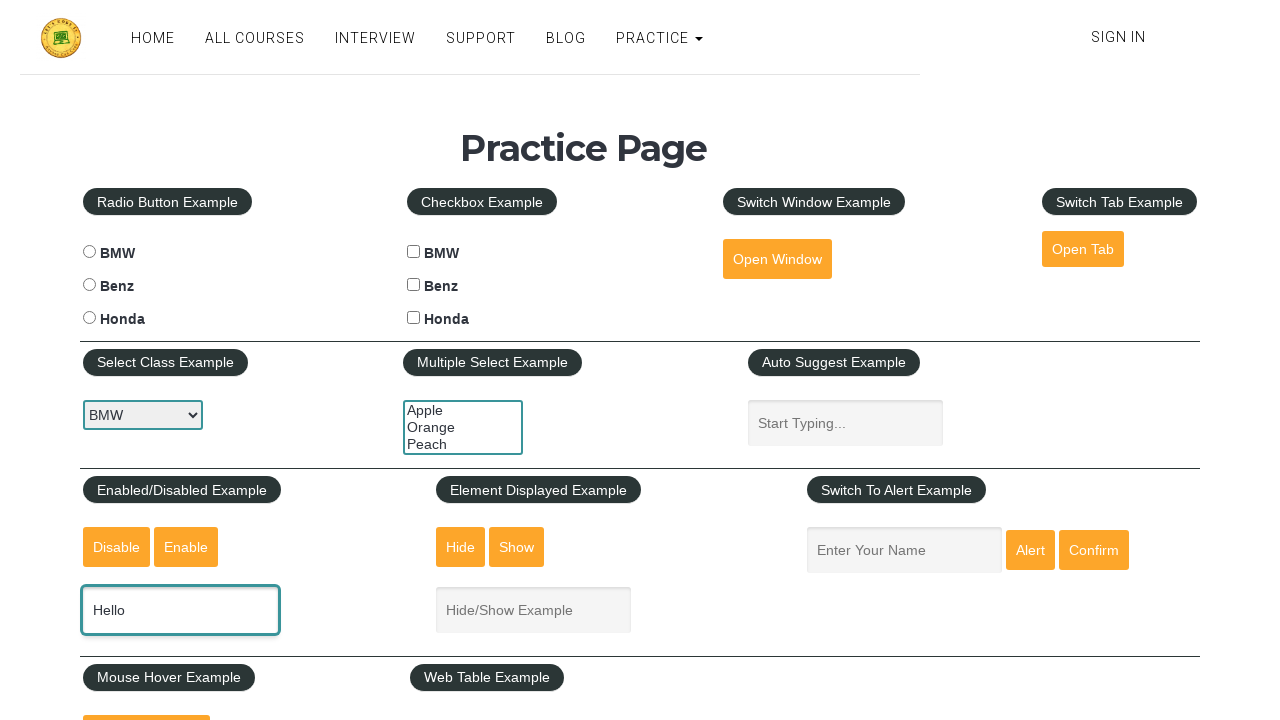

Clicked hide textbox button to hide element at (461, 547) on #hide-textbox
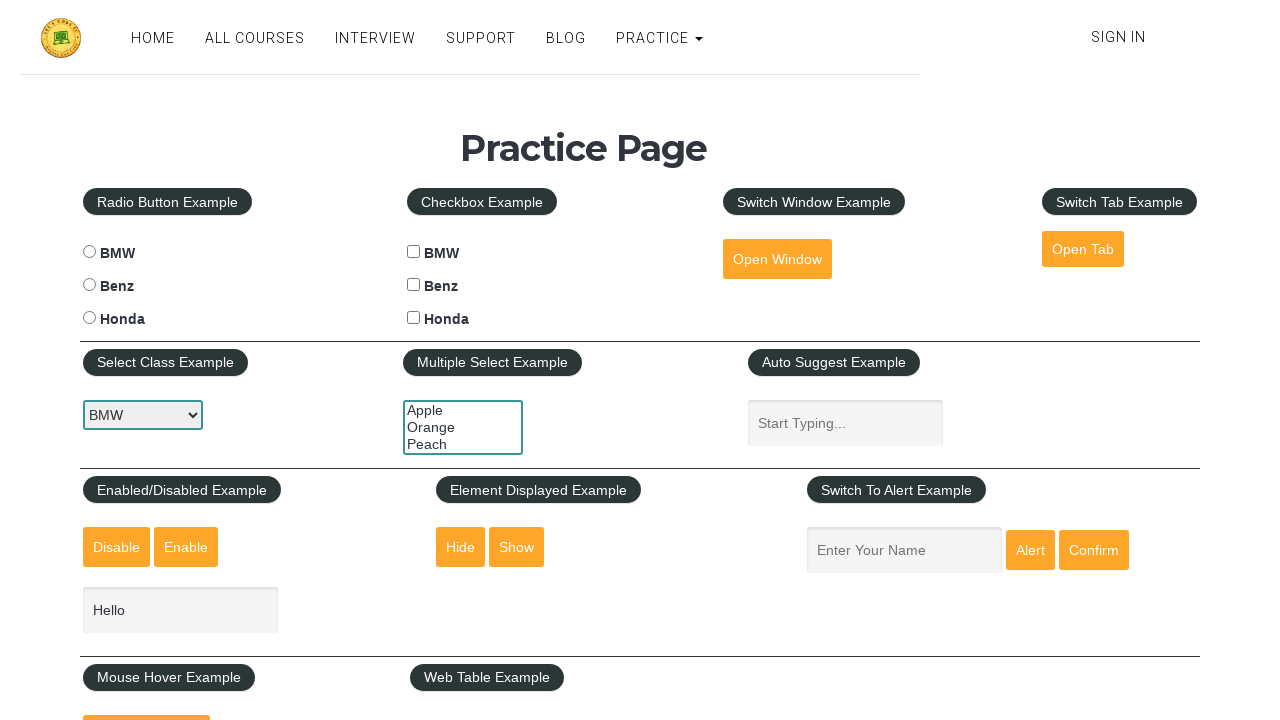

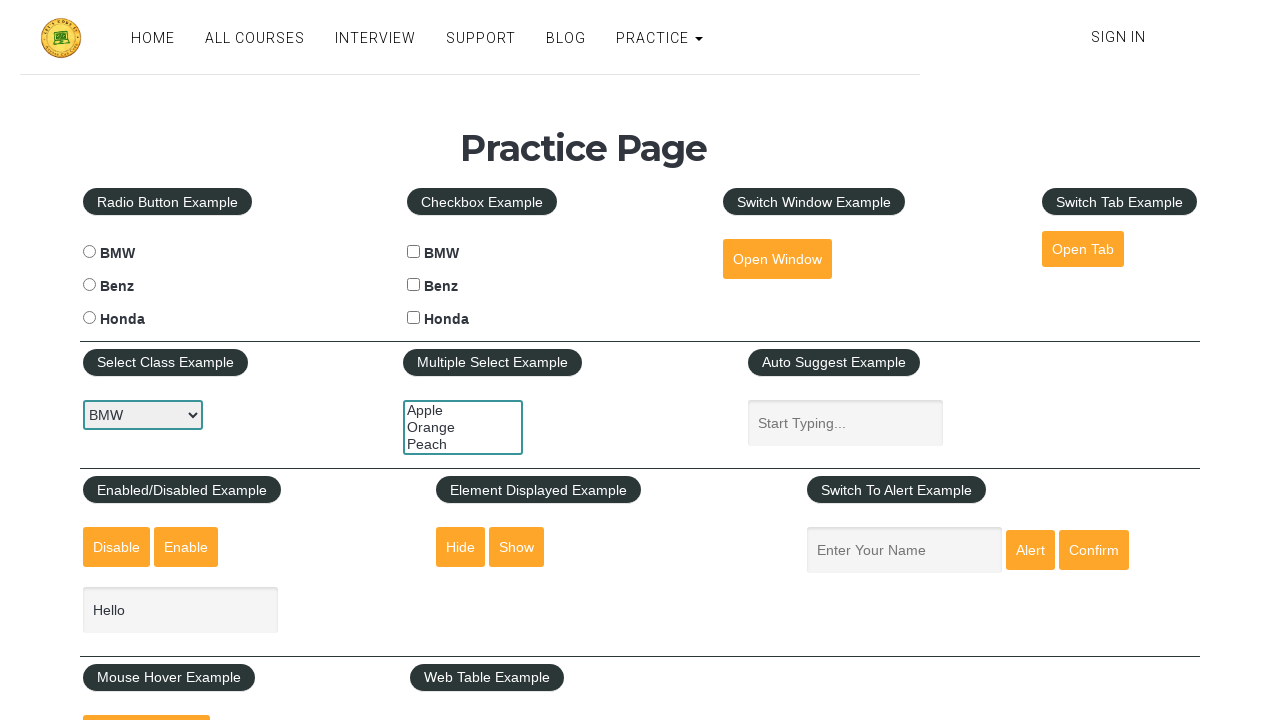